Tests a laminate flooring calculator by filling in room dimensions, laminate specifications, pricing, and styling options, then verifies the calculated results including area, number of panels, packages, cost, and remaining pieces.

Starting URL: https://masterskayapola.ru/kalkulyator/laminata.html

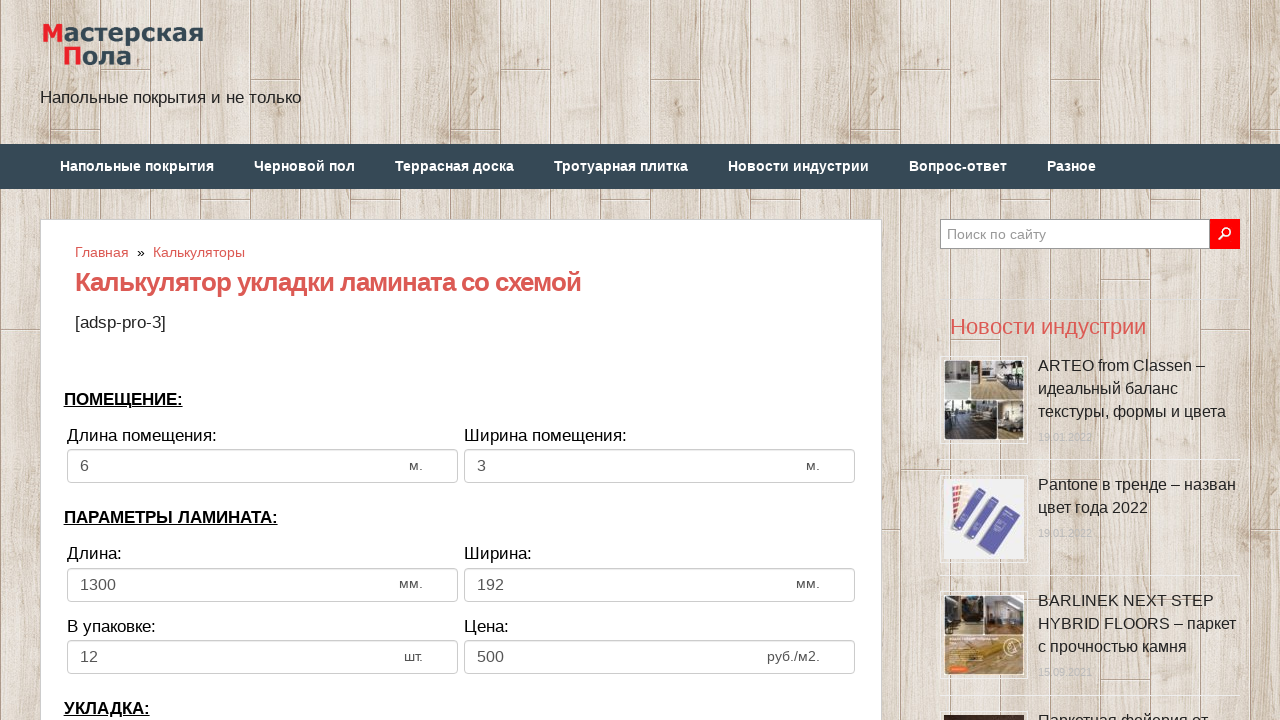

Filled room length field with 8 on input[name='calc_roomwidth']
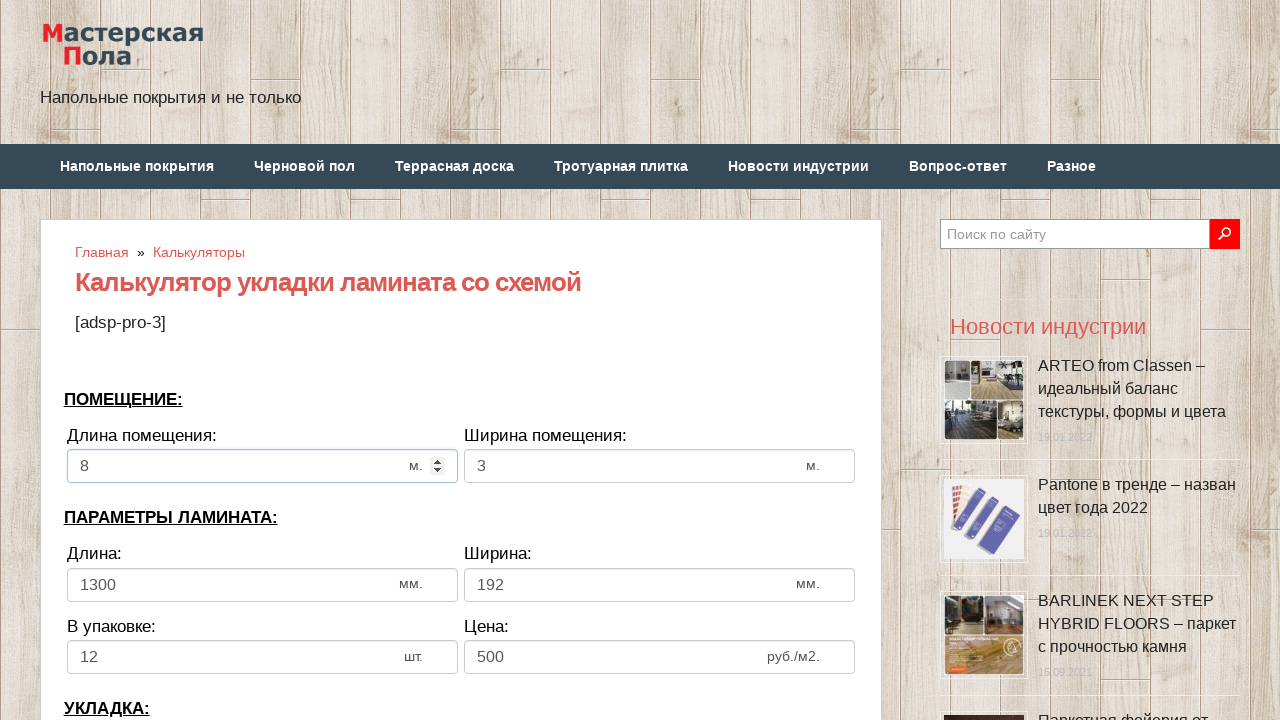

Filled room width field with 5 on input[name='calc_roomheight']
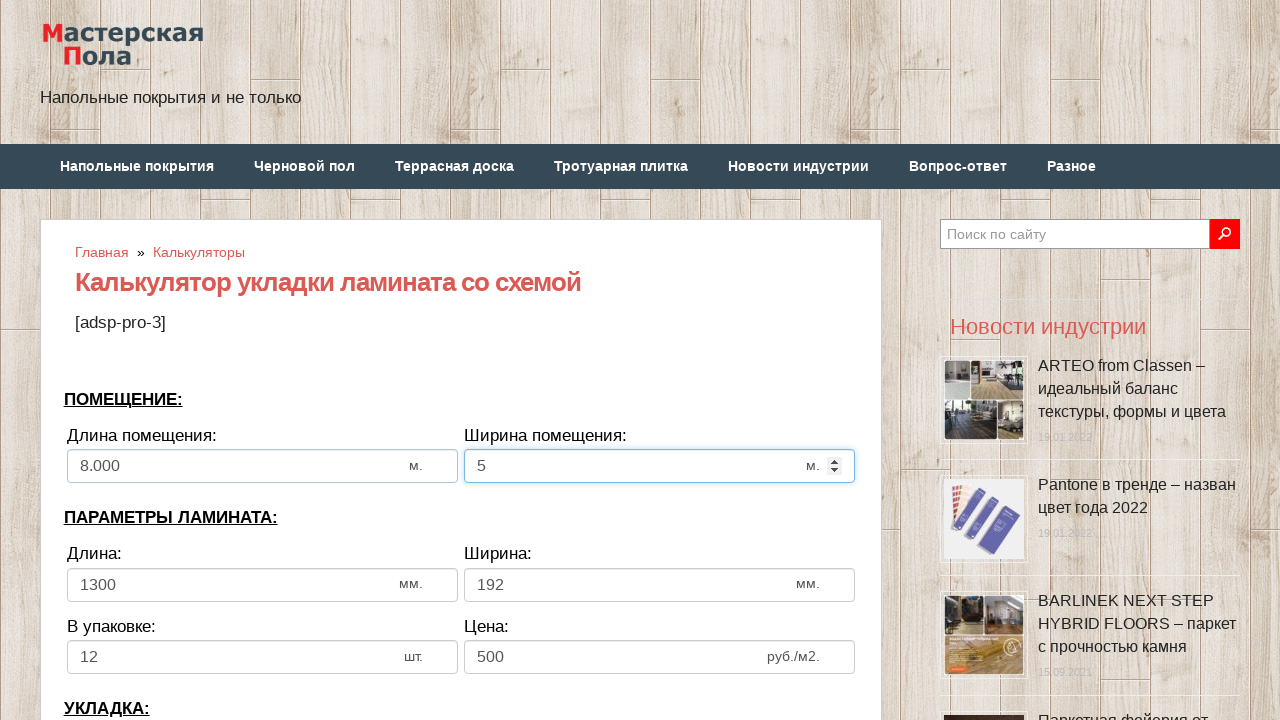

Filled laminate length field with 1100 on input[name='calc_lamwidth']
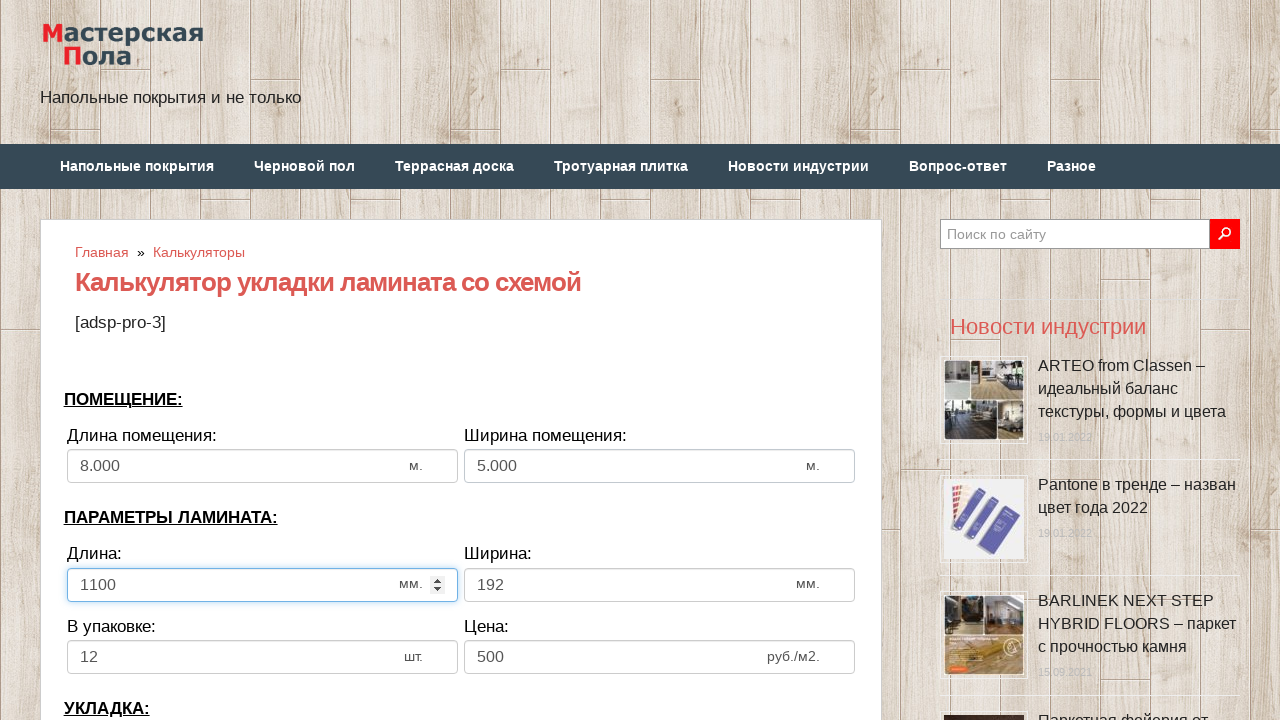

Filled laminate width field with 200 on input[name='calc_lamheight']
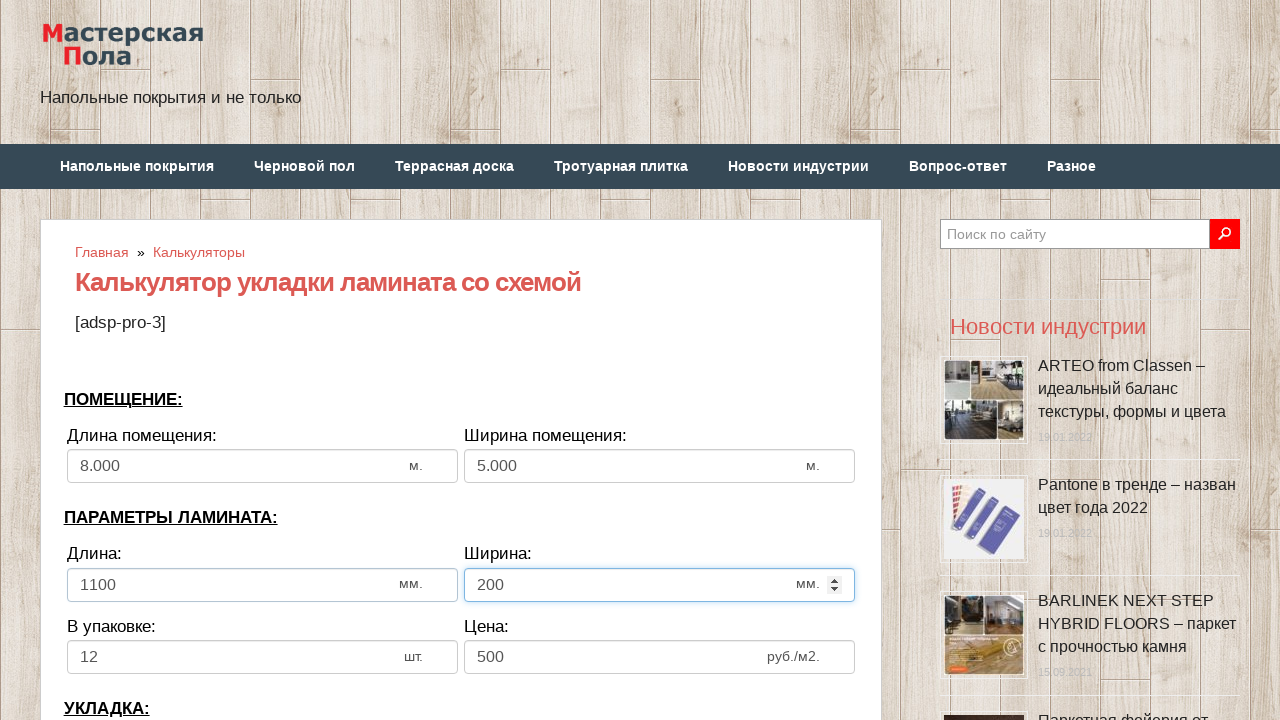

Filled number of laminates in pack field with 15 on input[name='calc_inpack']
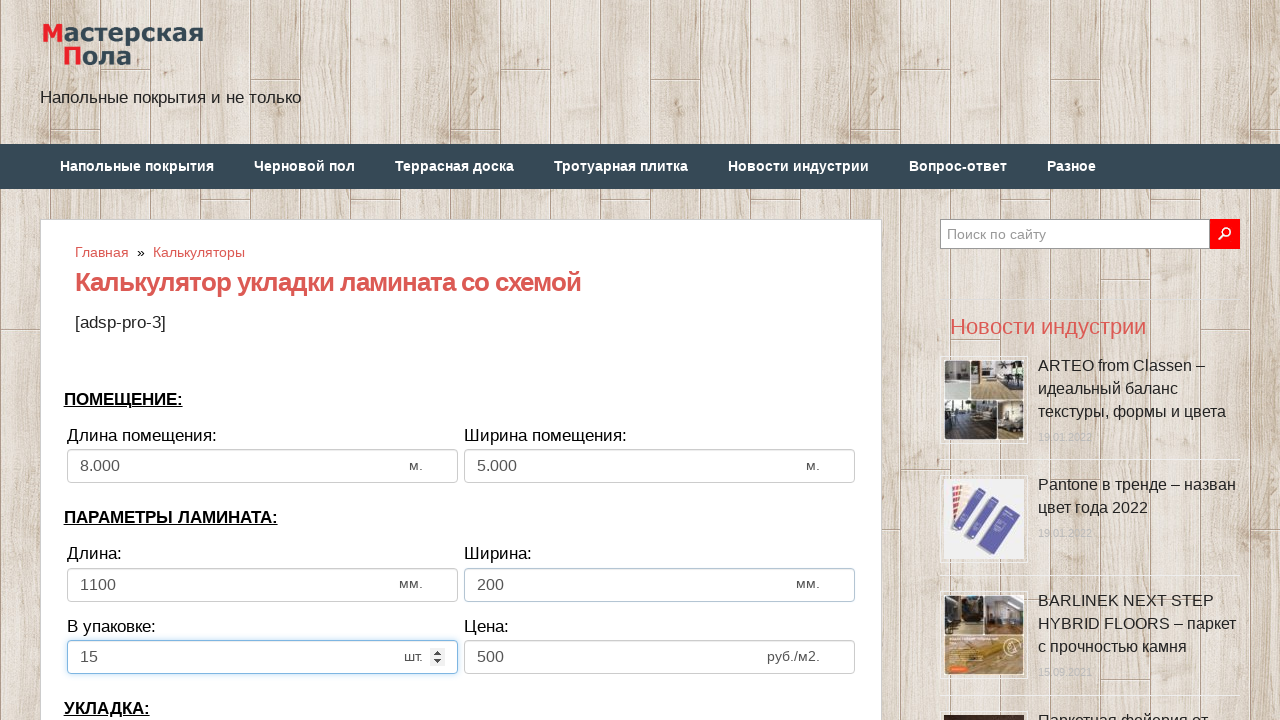

Filled price field with 750 on input[name='calc_price']
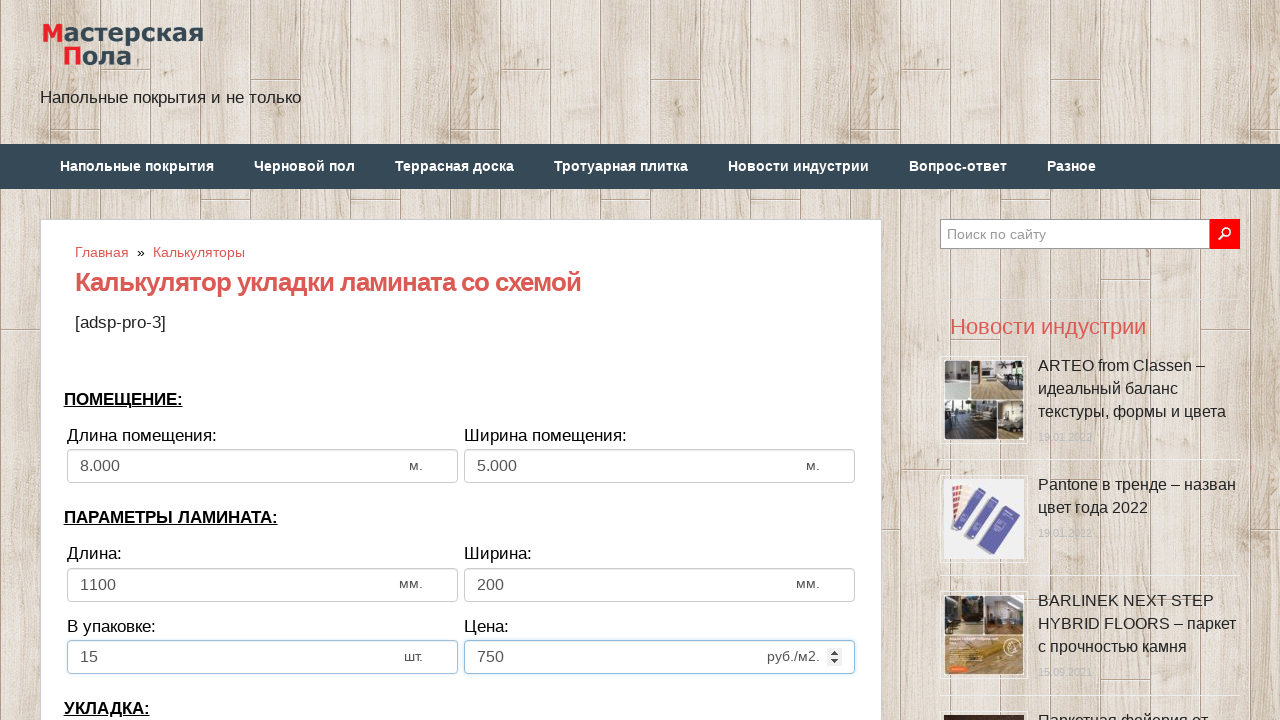

Selected styling method 'toh' on .bigheight
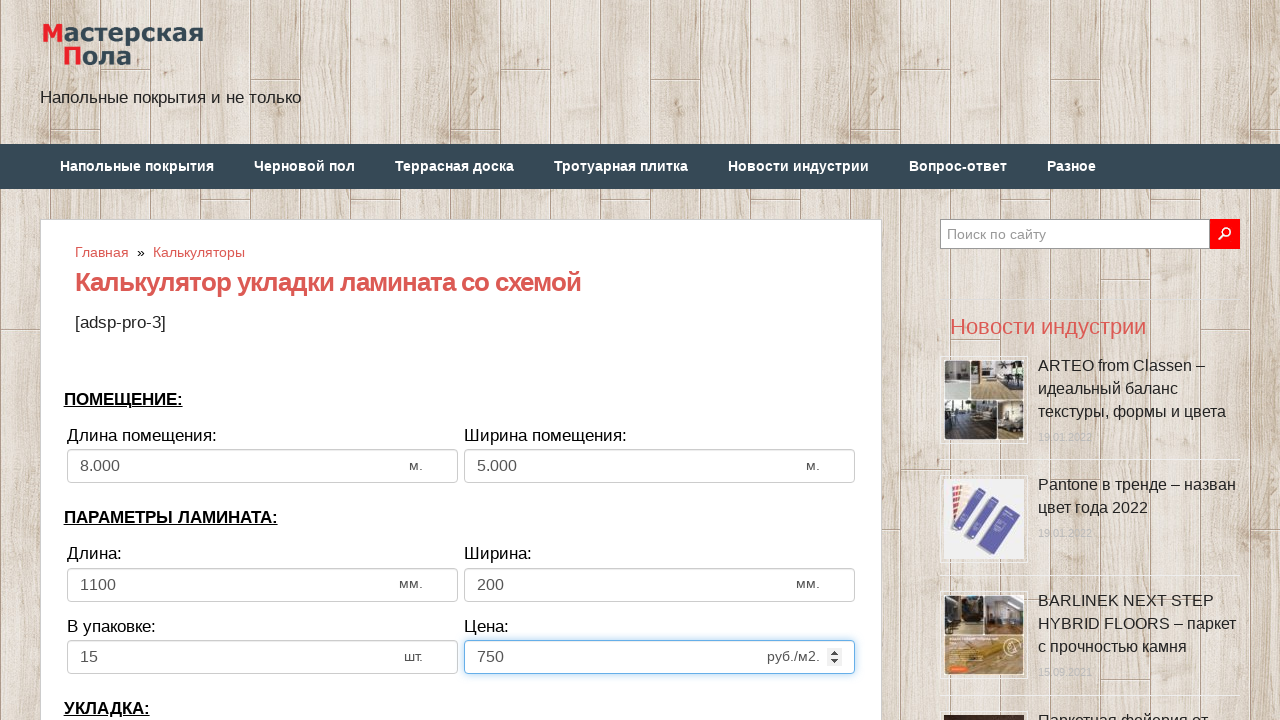

Filled row bias field with 350 on input[name='calc_bias']
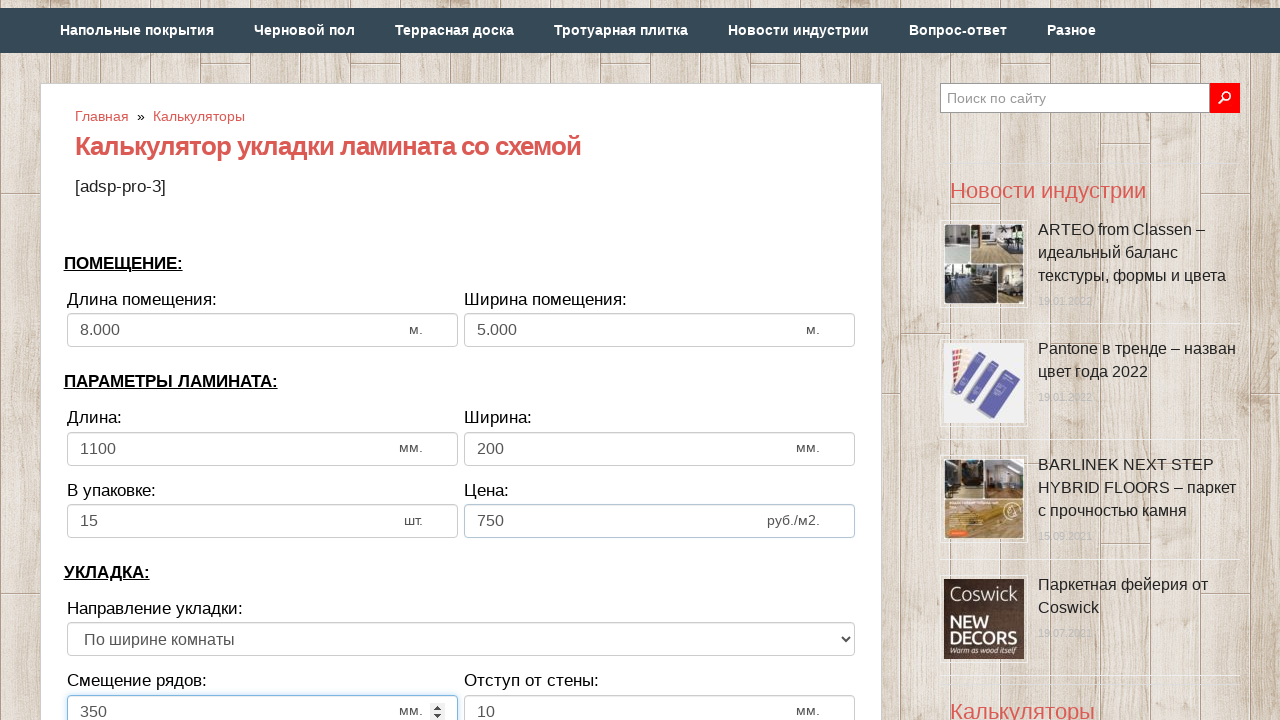

Filled wall indent field with 15 on input[name='calc_walldist']
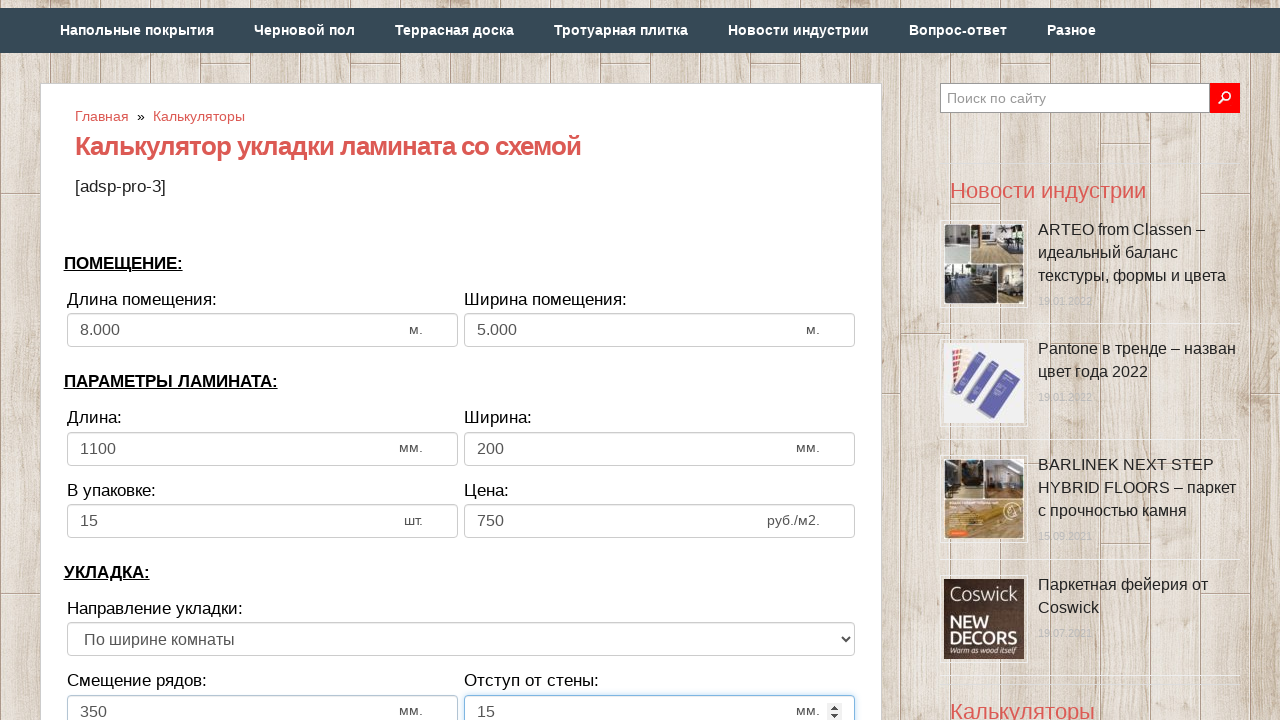

Clicked calculate button at (461, 361) on .btn-lg
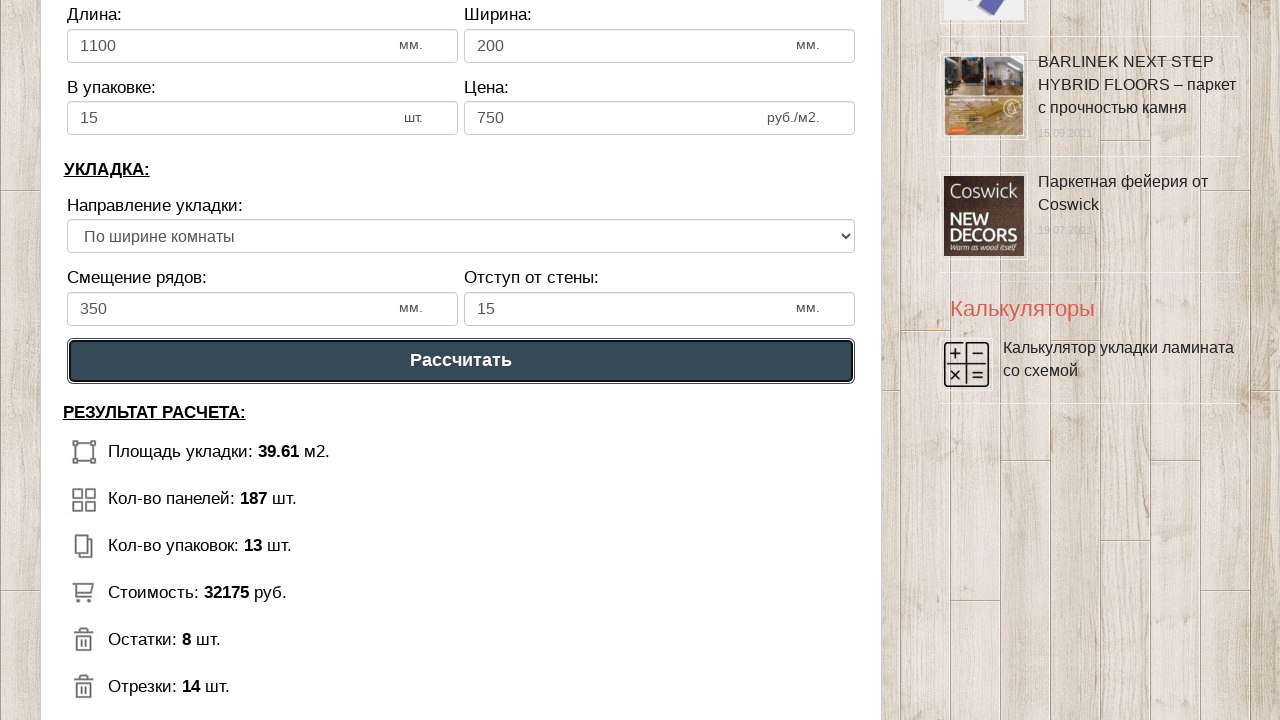

Verified calculated area result: 39.61
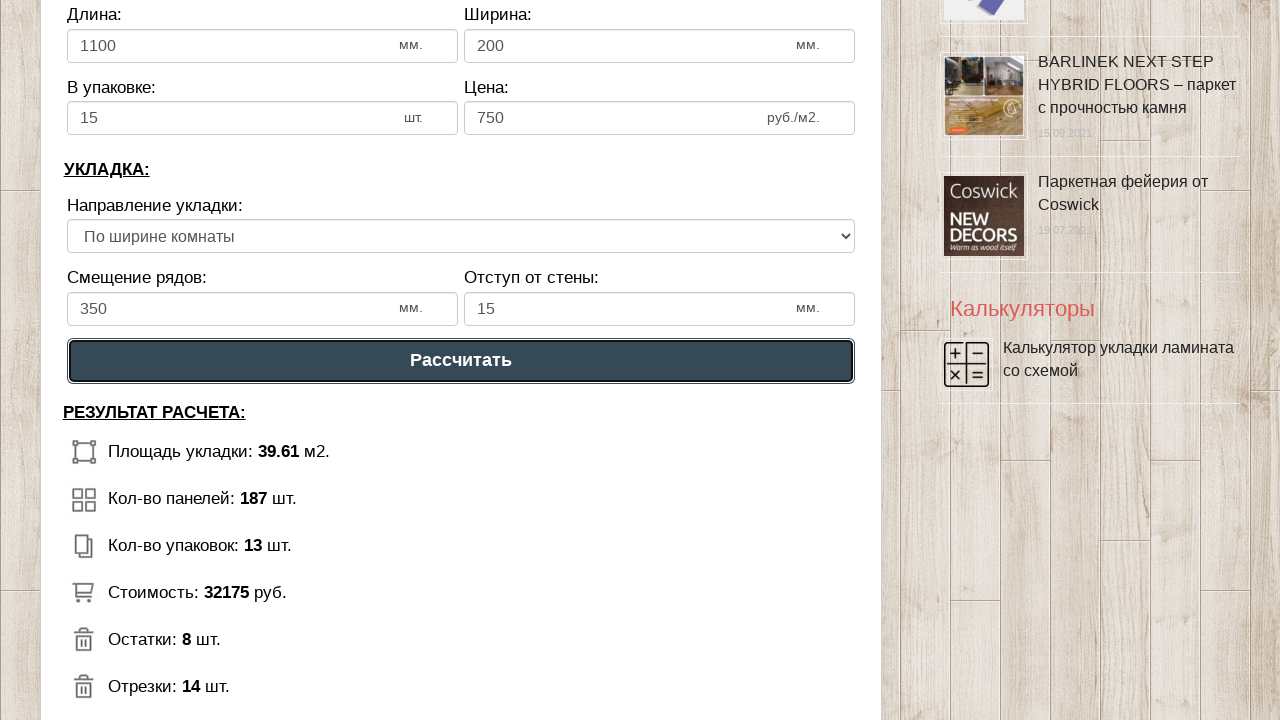

Verified number of panels result: 187
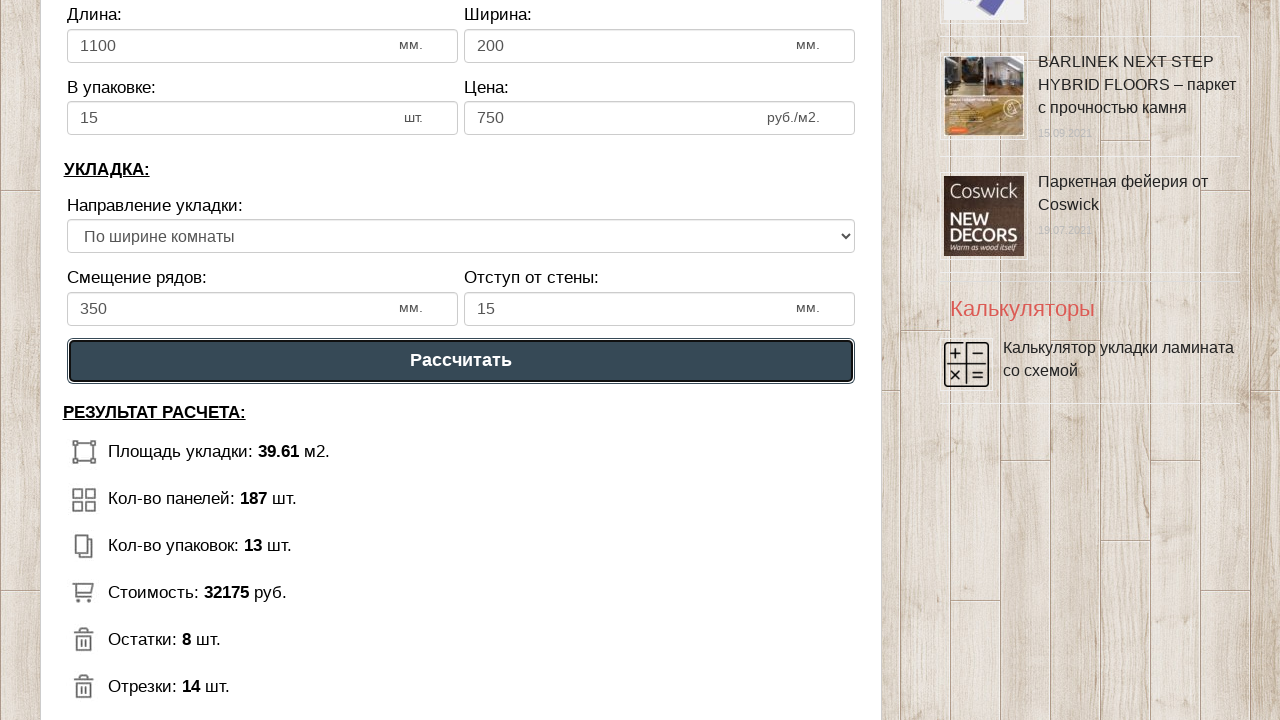

Verified number of packages result: 13
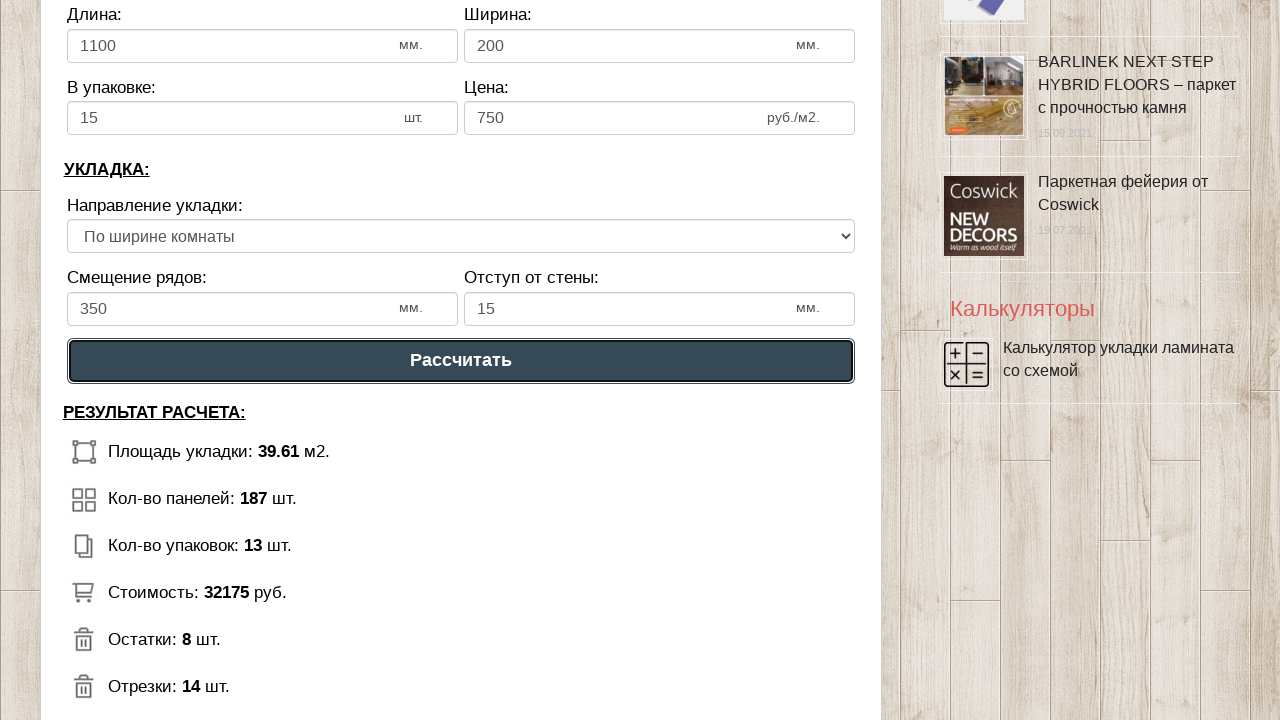

Verified total cost result: 32175
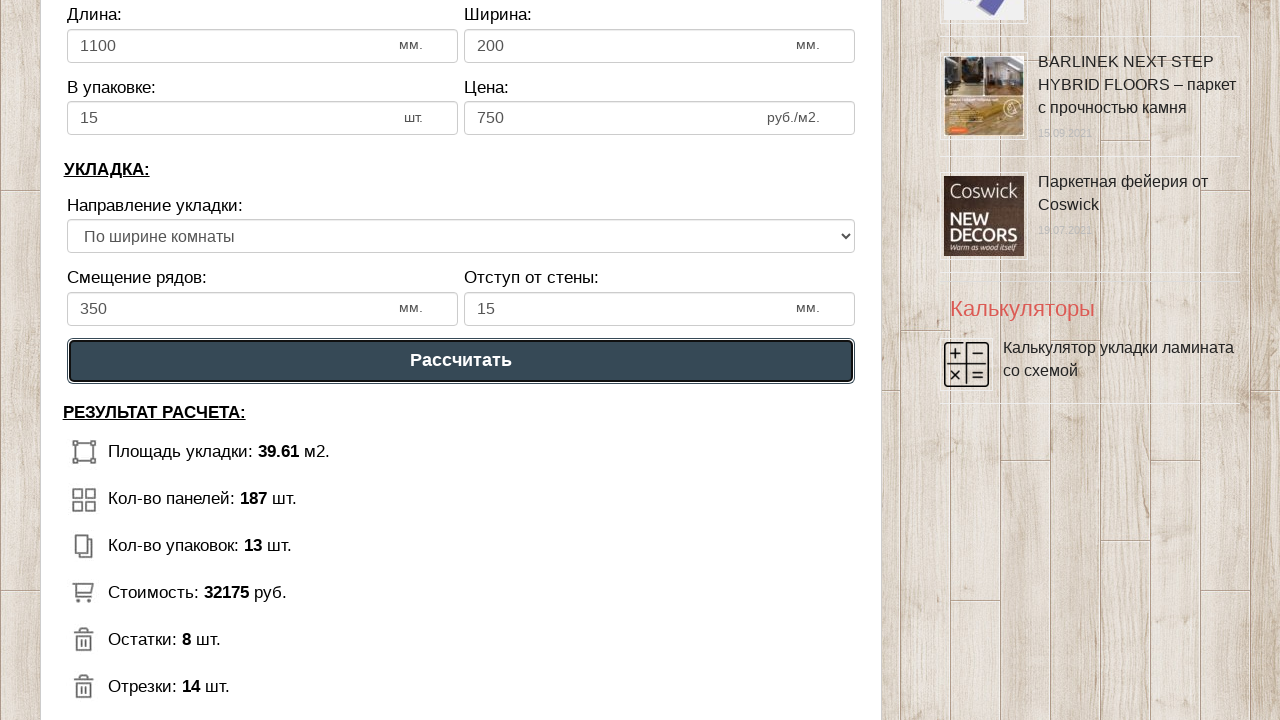

Verified remaining pieces result: 8
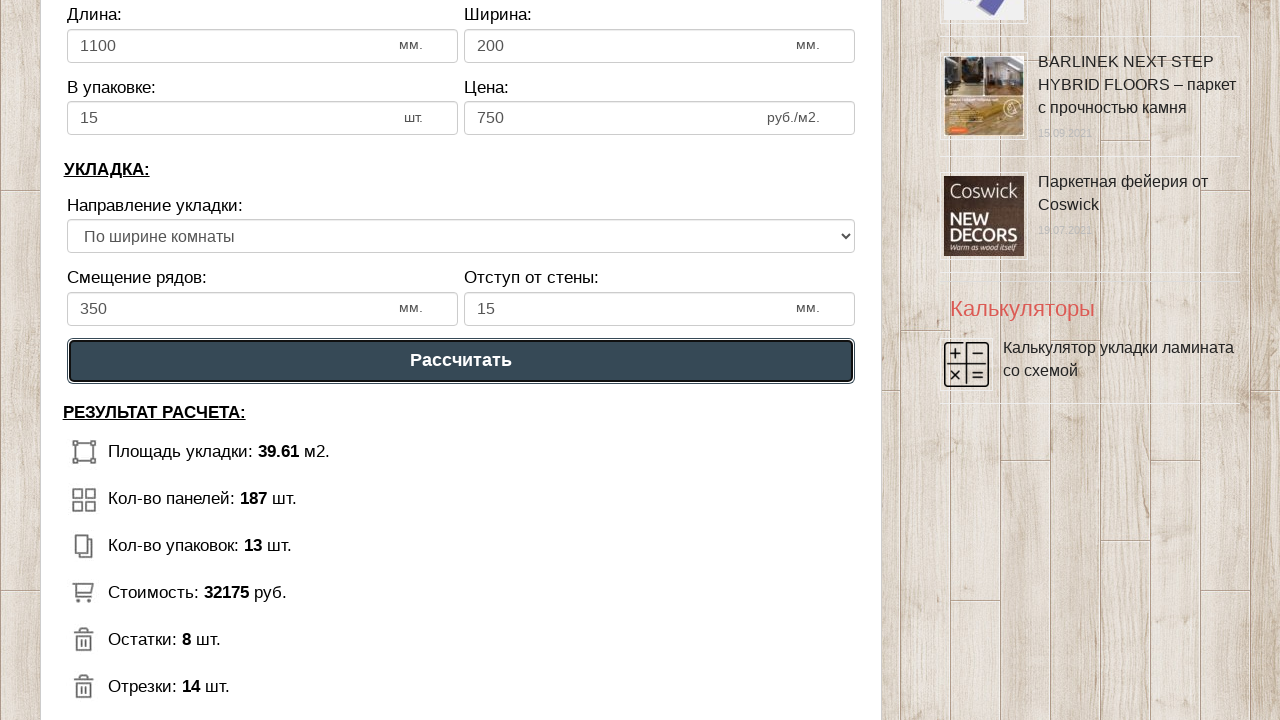

Verified additional result: 14
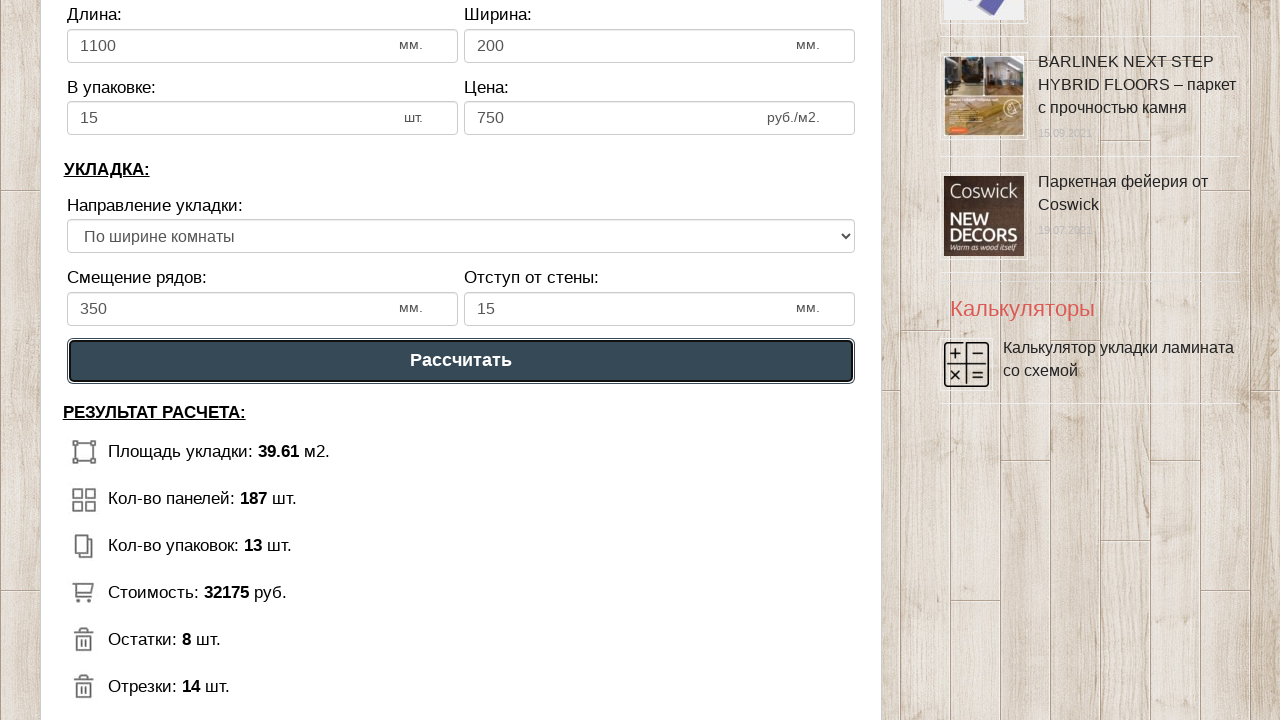

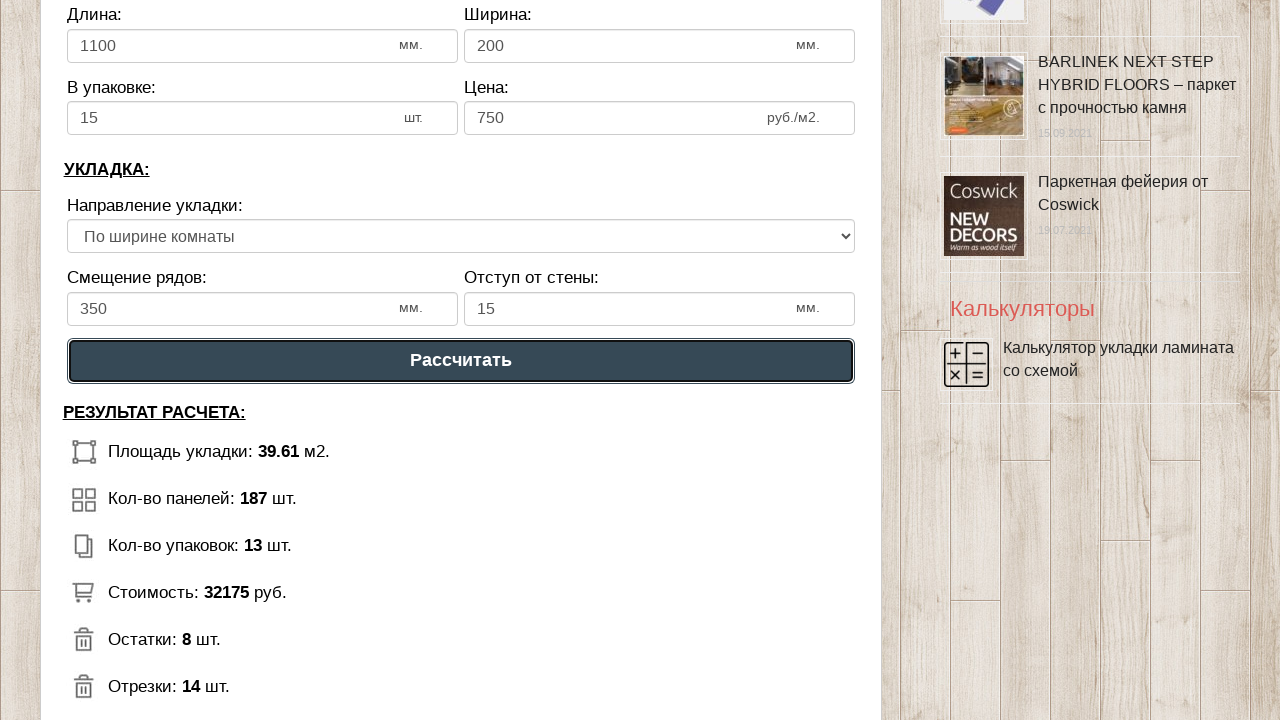